Validates the SKF calculator page by navigating to a Rehau Solelec calculation form and verifying that width and length input fields are present on the page.

Starting URL: https://kermi-fko.ru/raschety/Calc-Rehau-Solelec.aspx

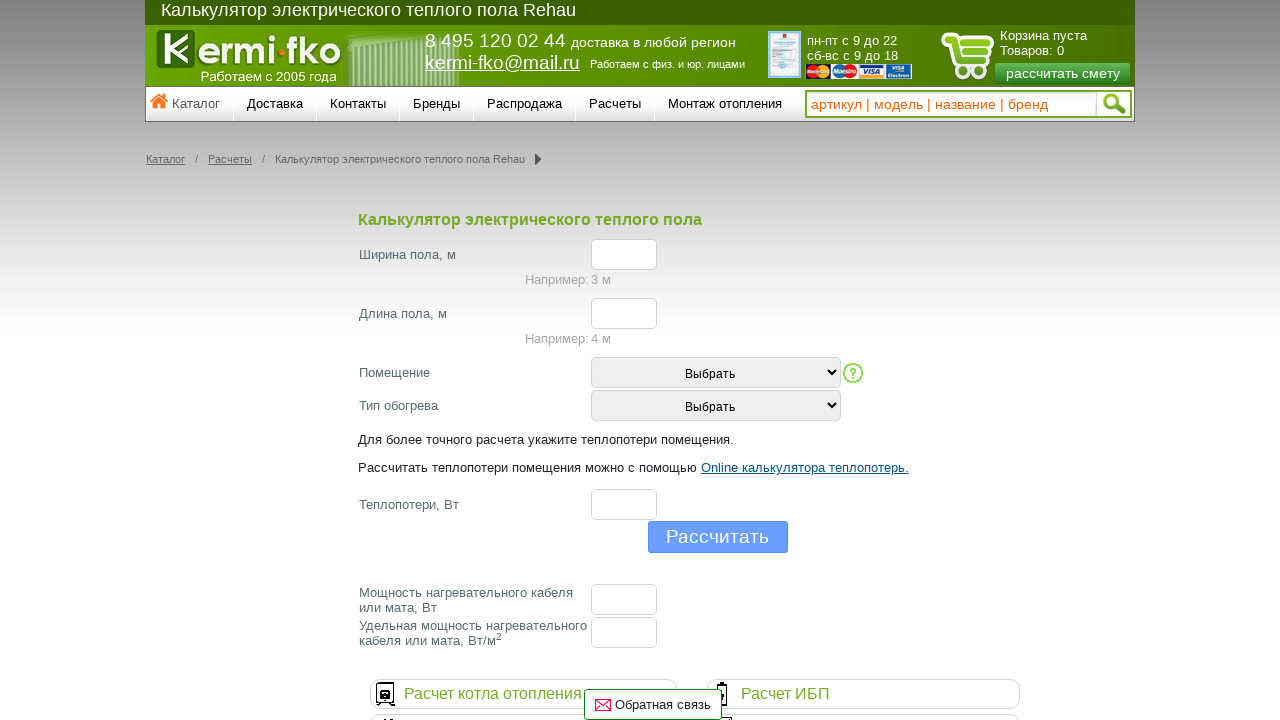

Navigated to Rehau Solelec calculation form
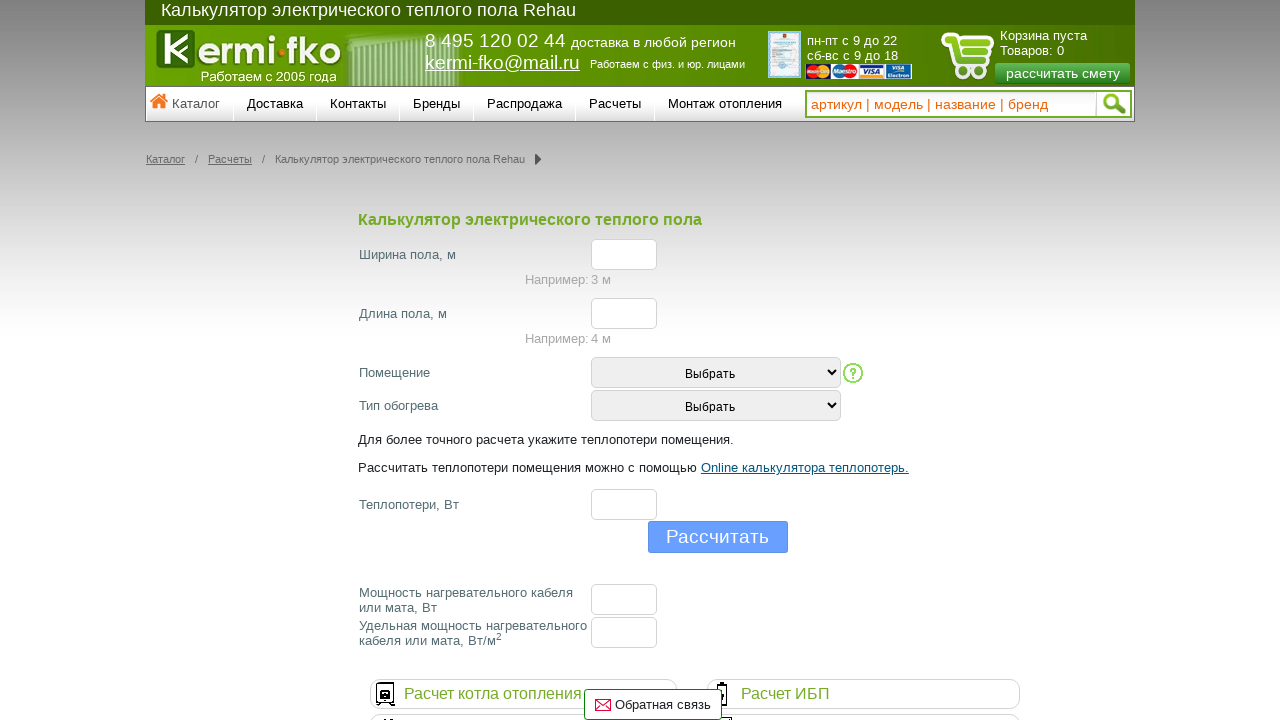

Width input field loaded and is present on the page
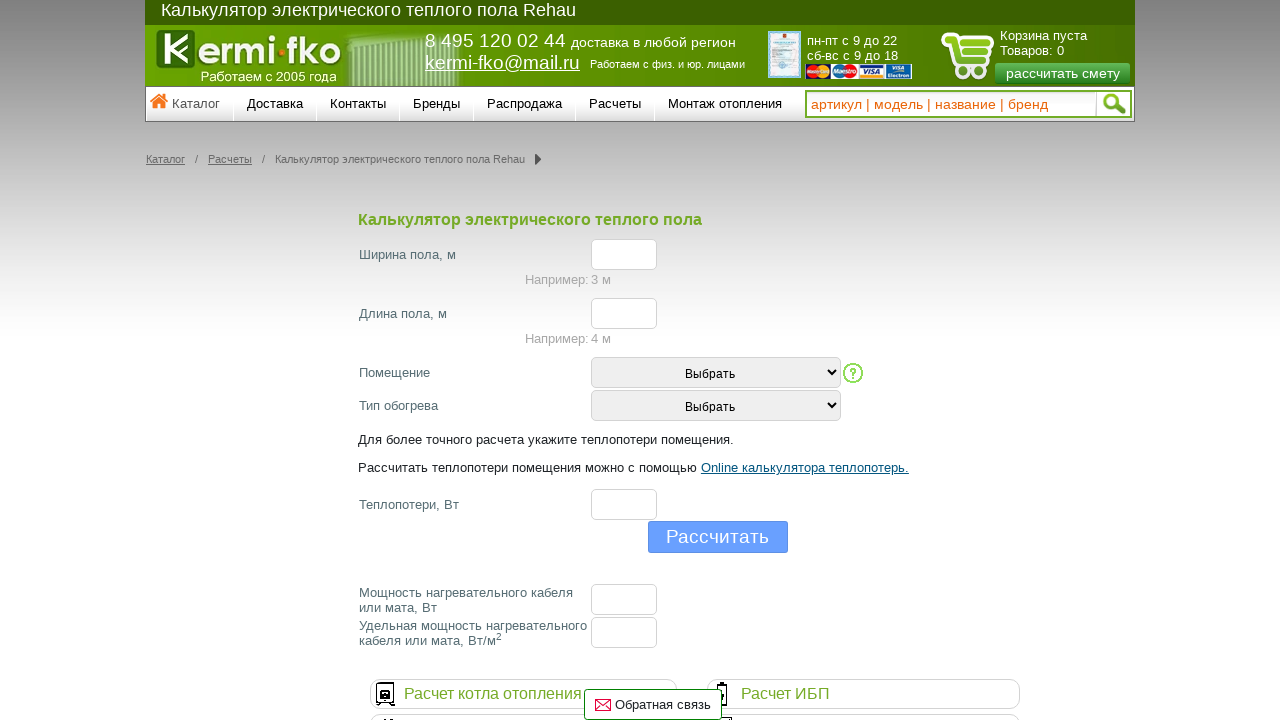

Length input field loaded and is present on the page
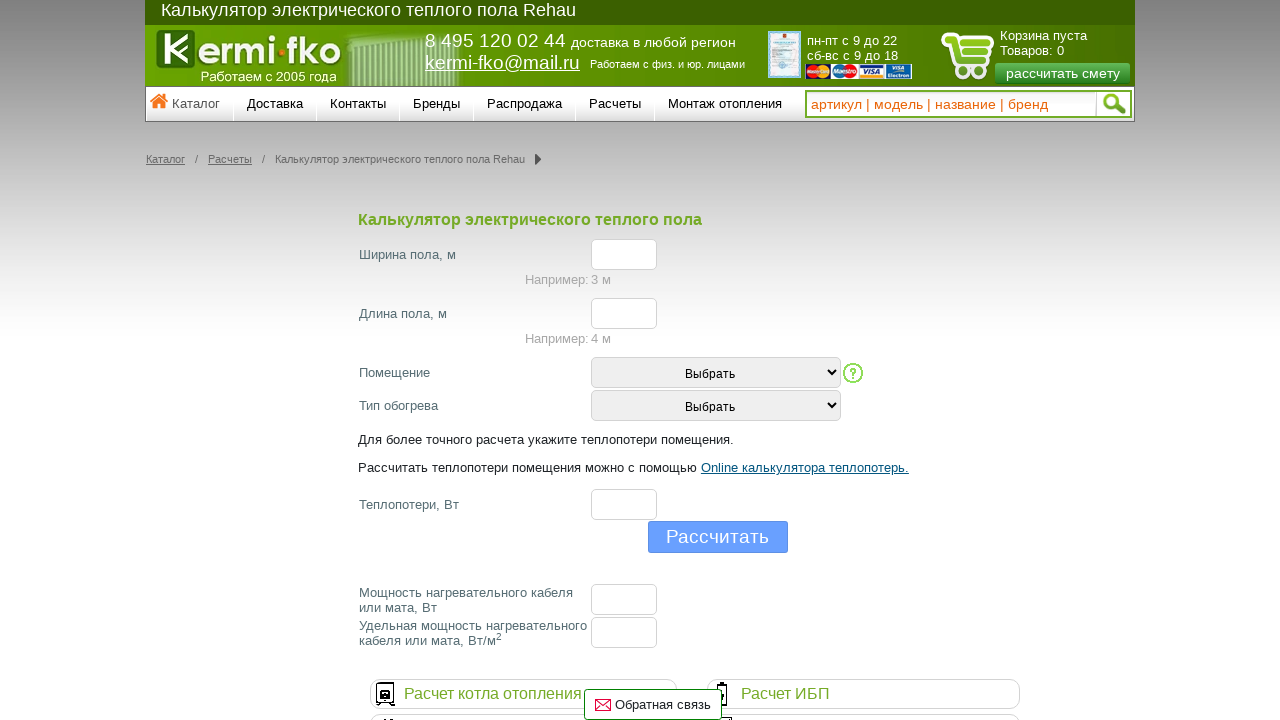

Verified that width field is visible
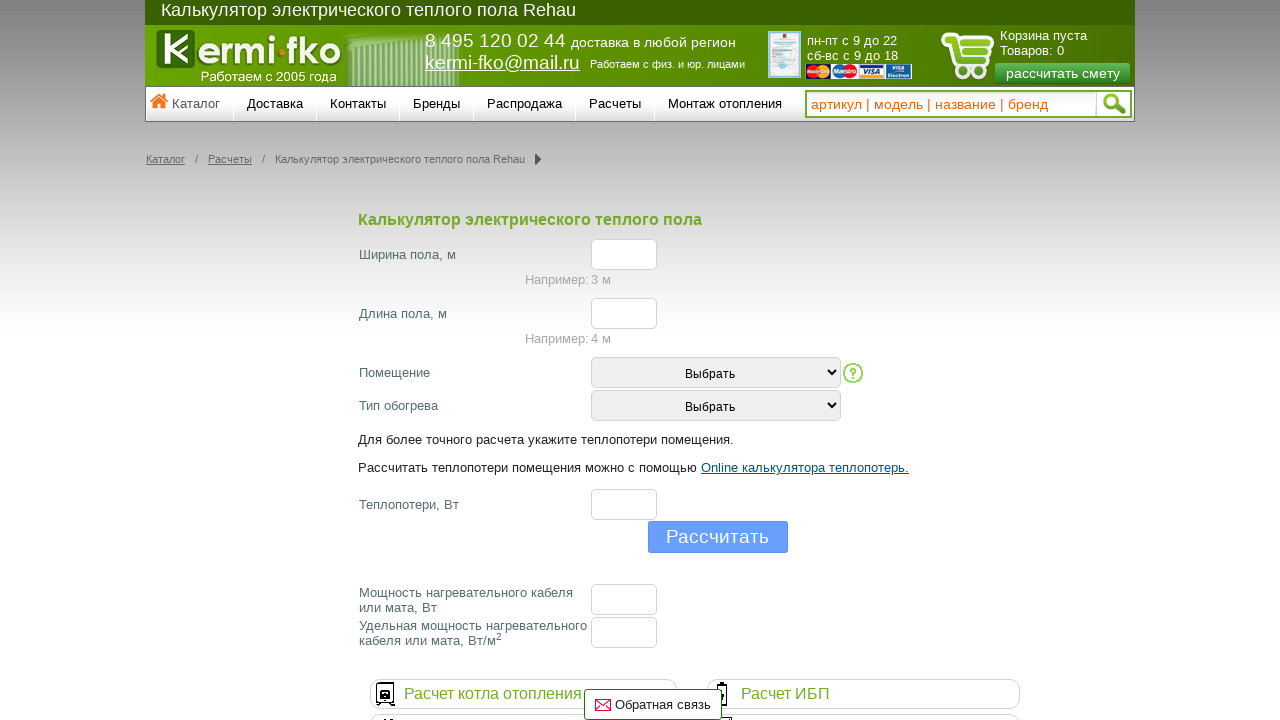

Verified that length field is visible
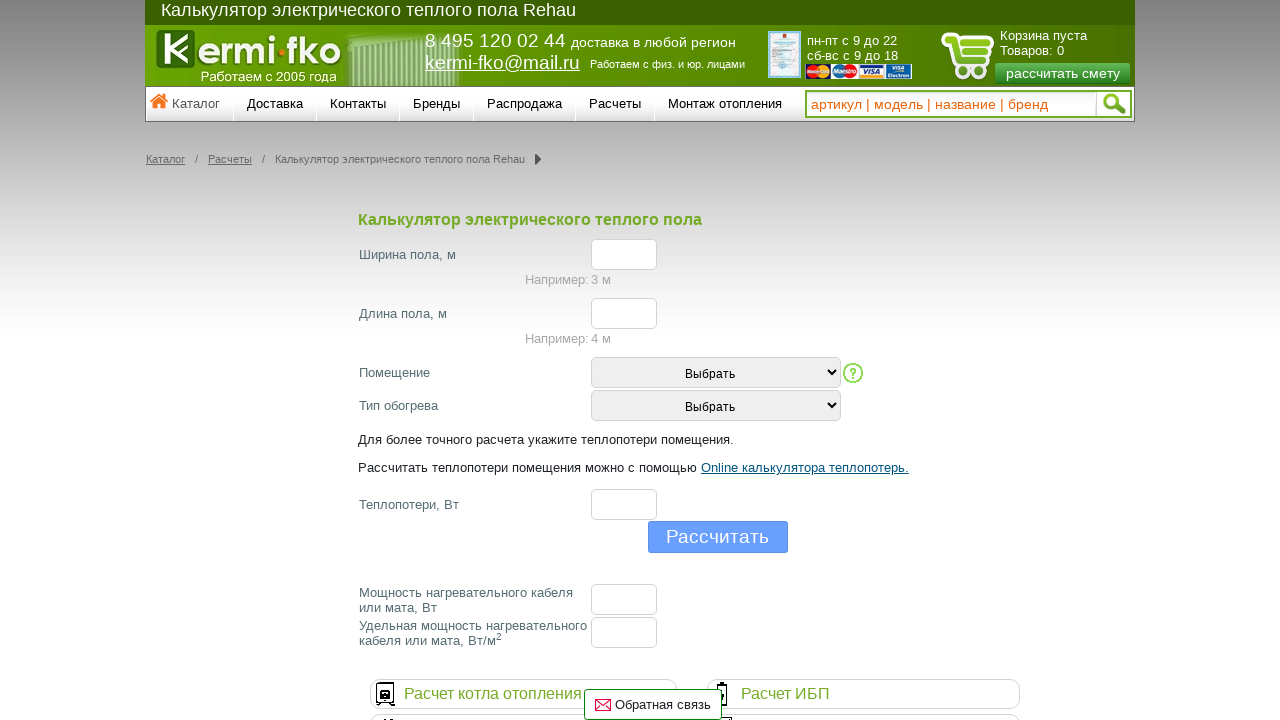

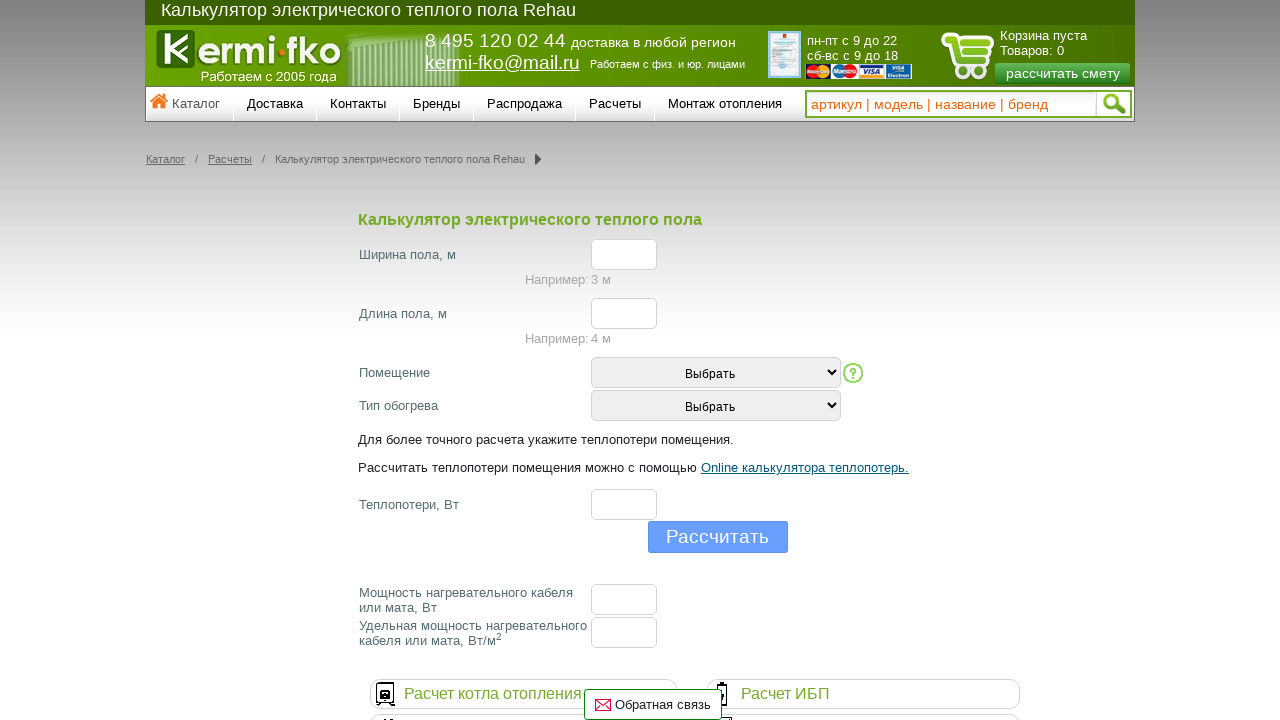